Solves a math problem by reading a value from the page, calculating the result using a logarithm formula, and submitting the answer along with checkbox and radio button selections

Starting URL: http://suninjuly.github.io/math.html

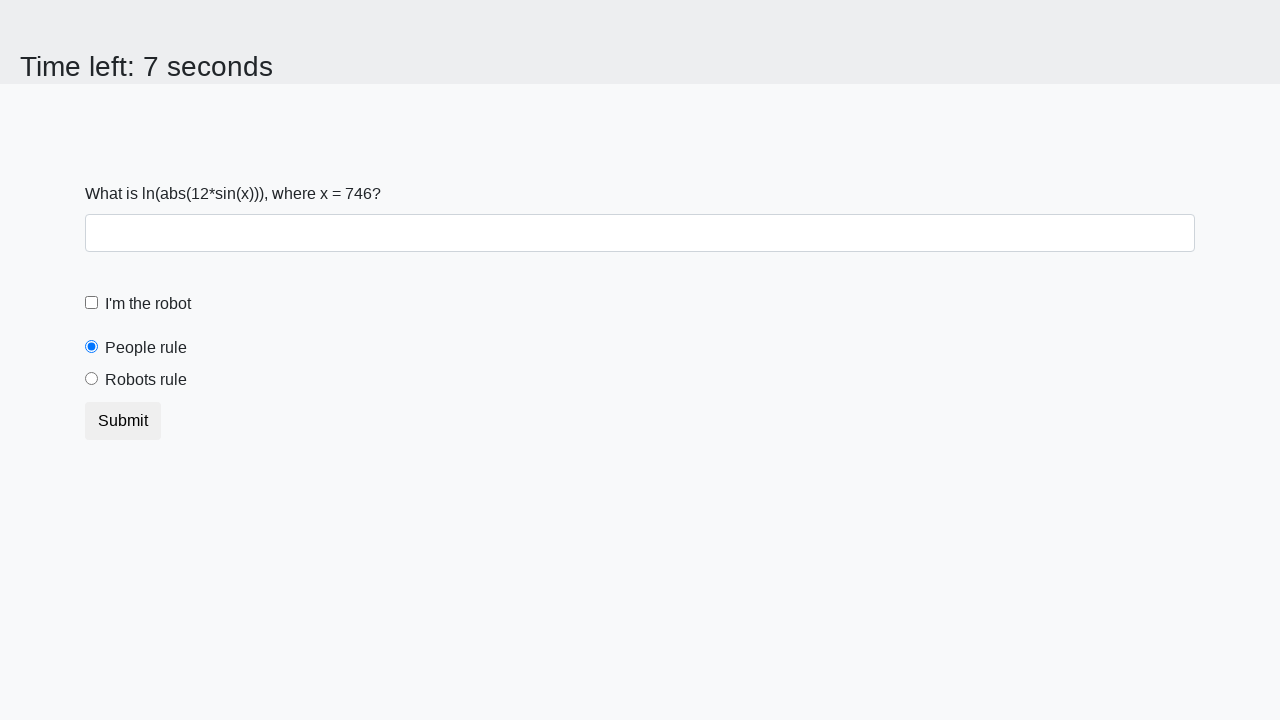

Located the input_value element
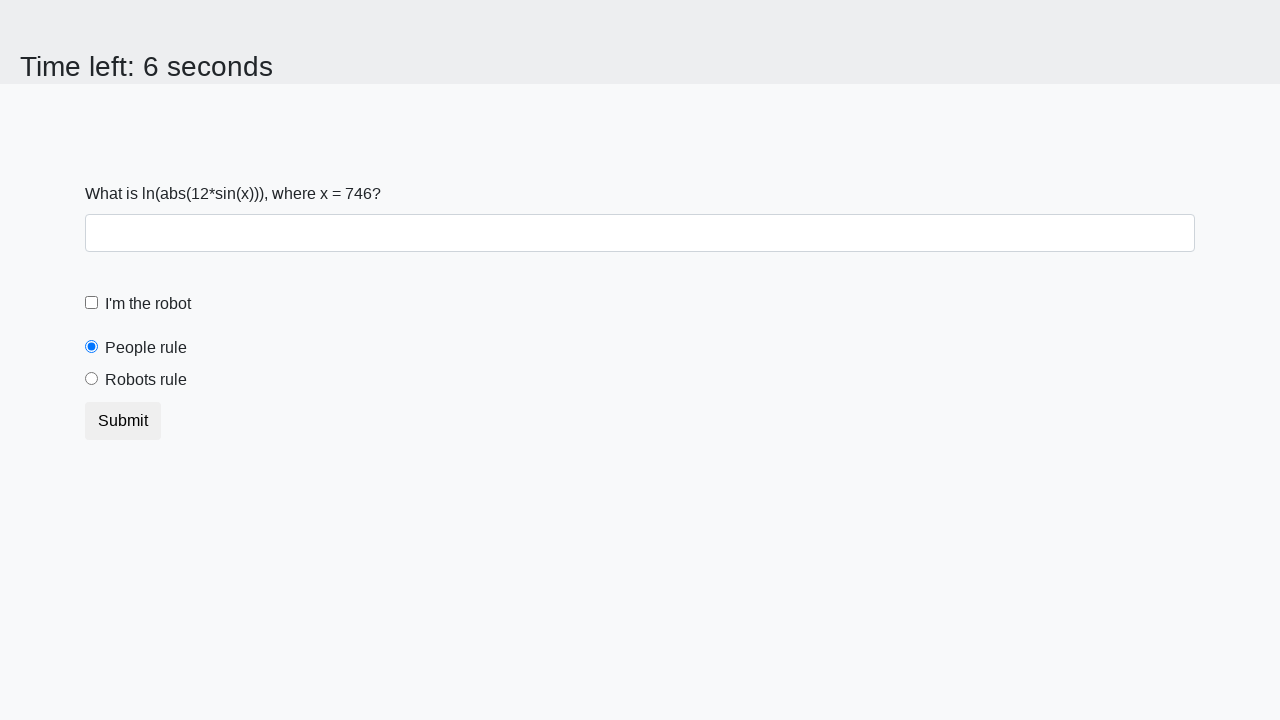

Retrieved x value from the page
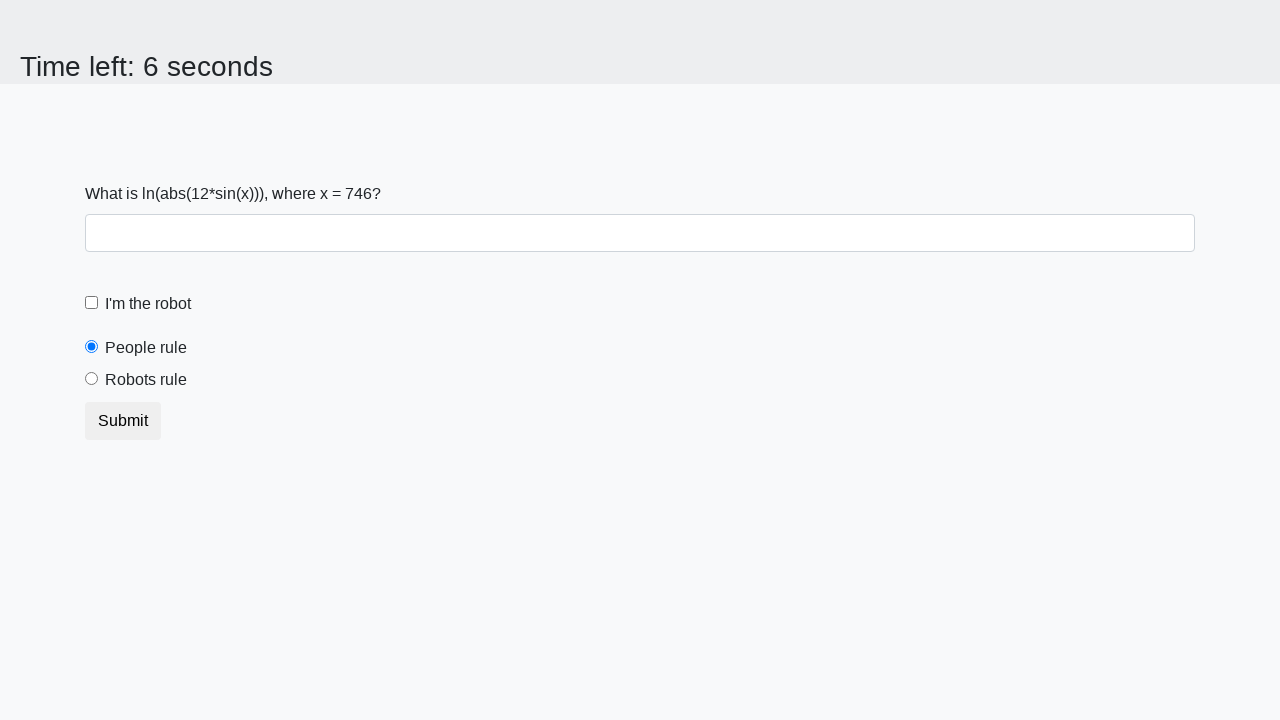

Calculated result using logarithm formula: log(abs(12*sin(x)))
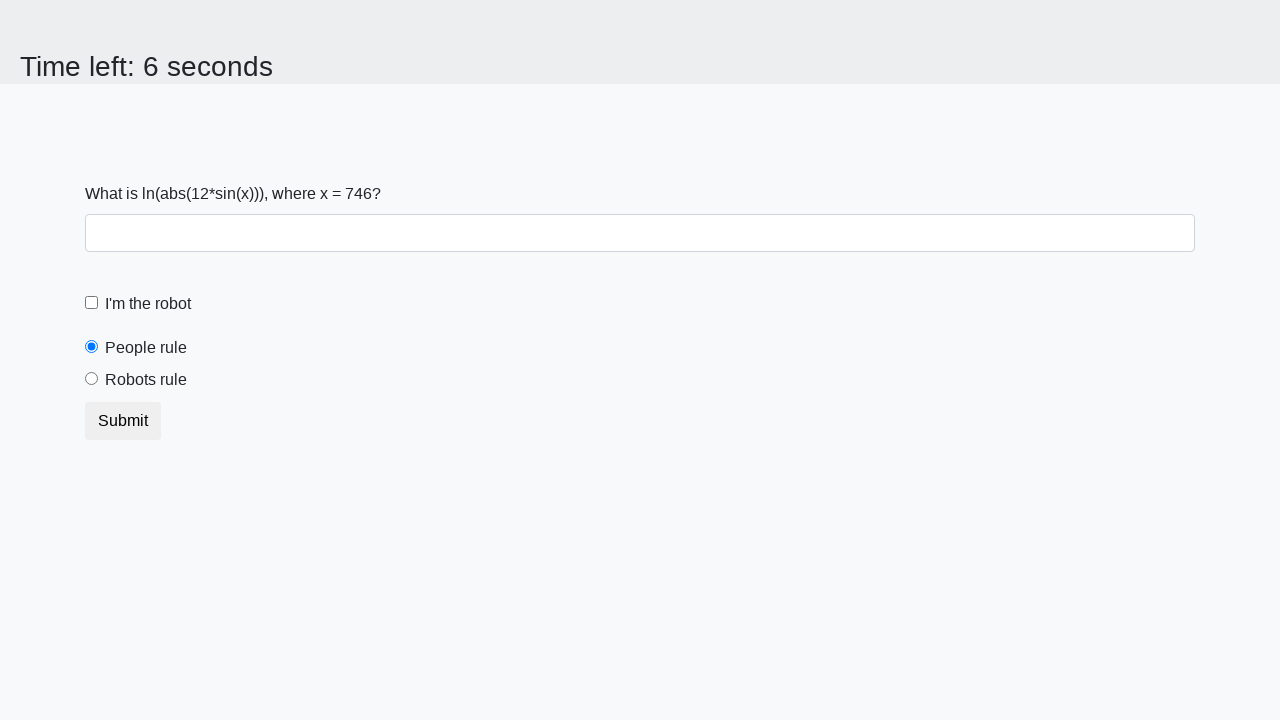

Filled the form control field with calculated result on .form-control
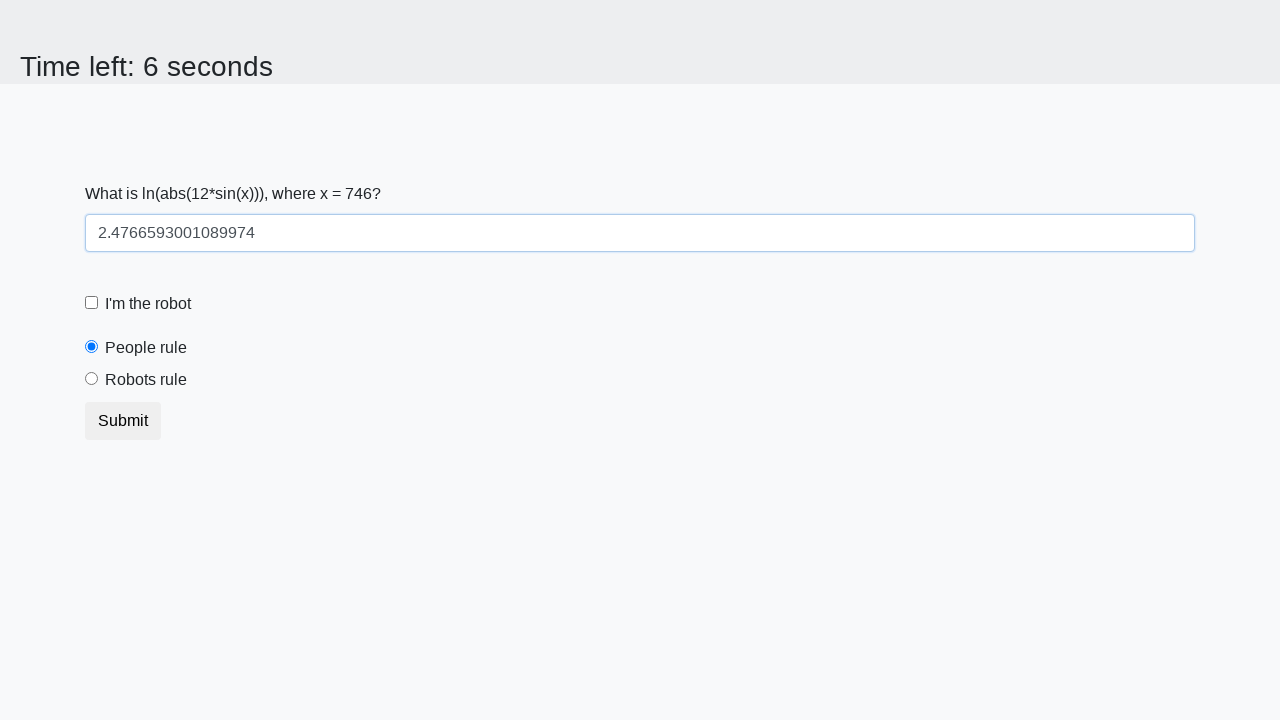

Clicked the robot checkbox at (92, 303) on #robotCheckbox
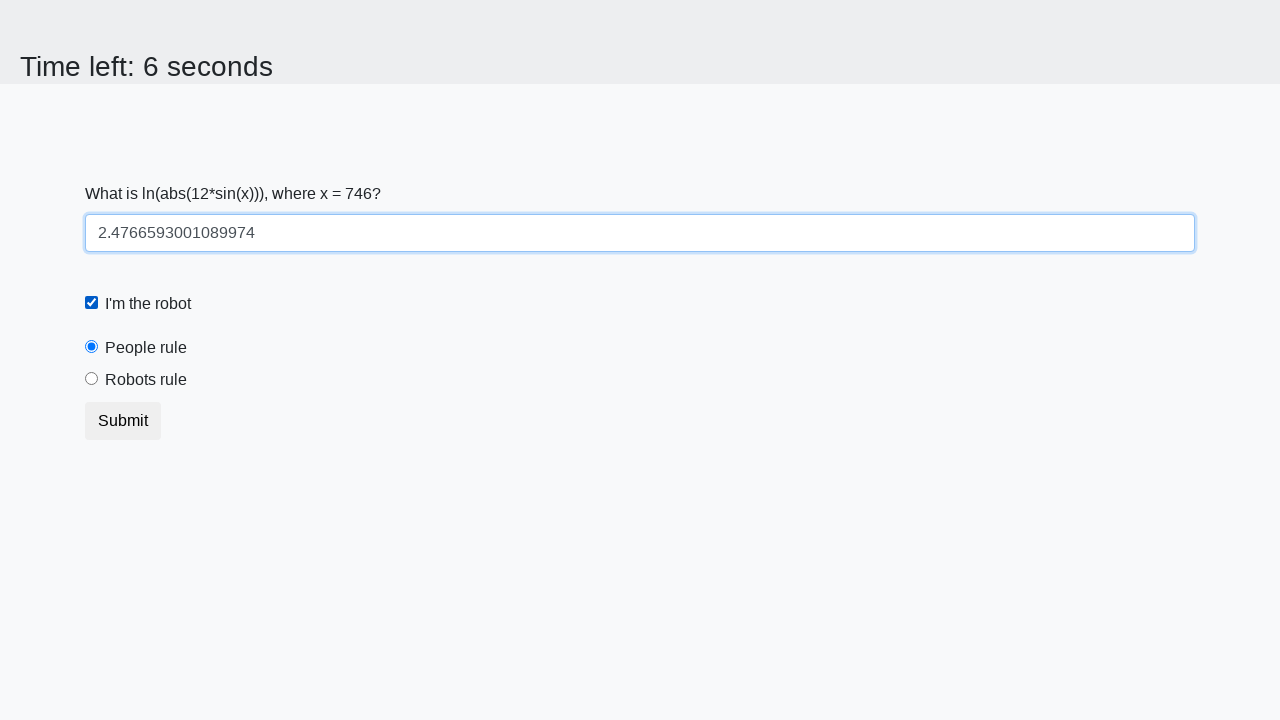

Clicked the robots rule radio button at (92, 379) on #robotsRule
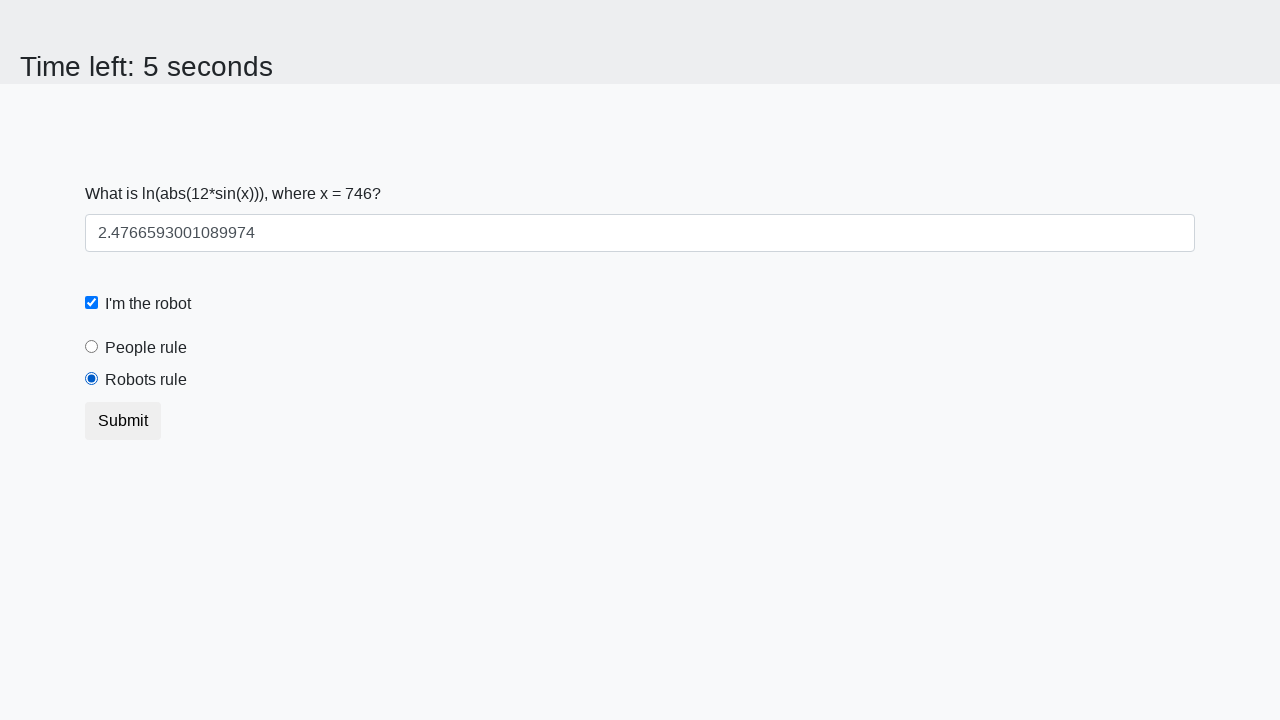

Clicked submit button to complete the form at (123, 421) on button
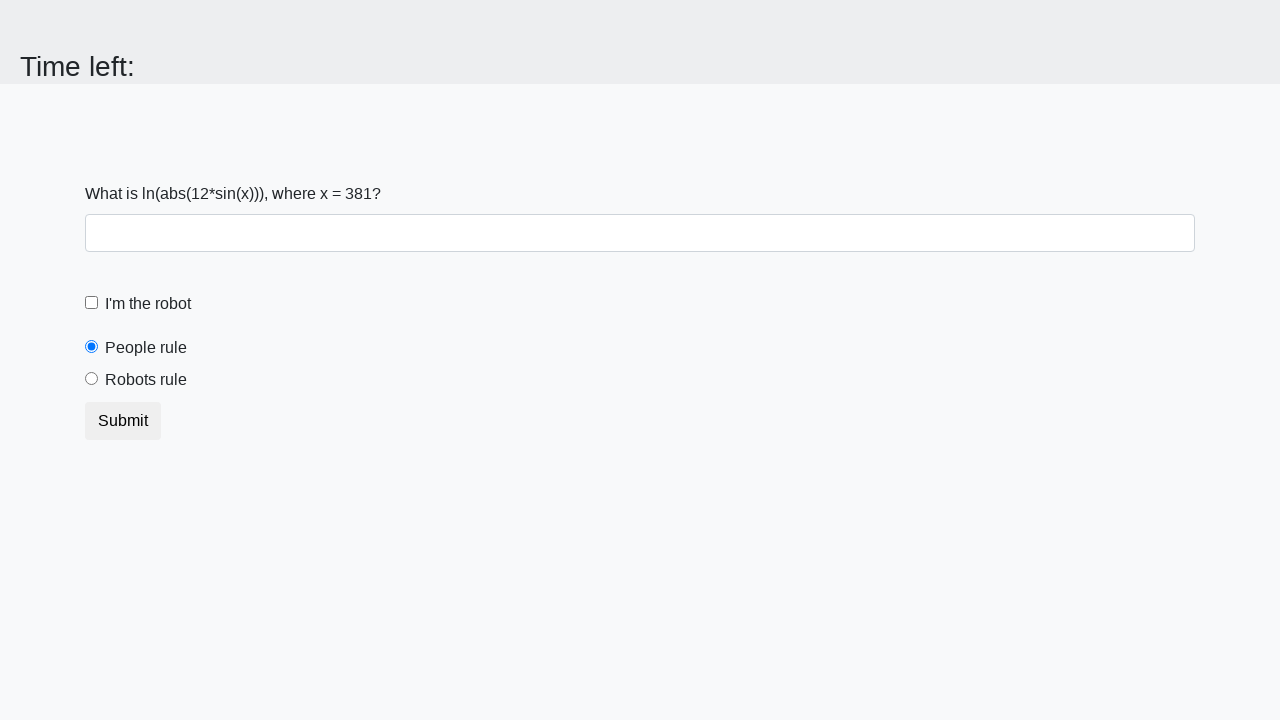

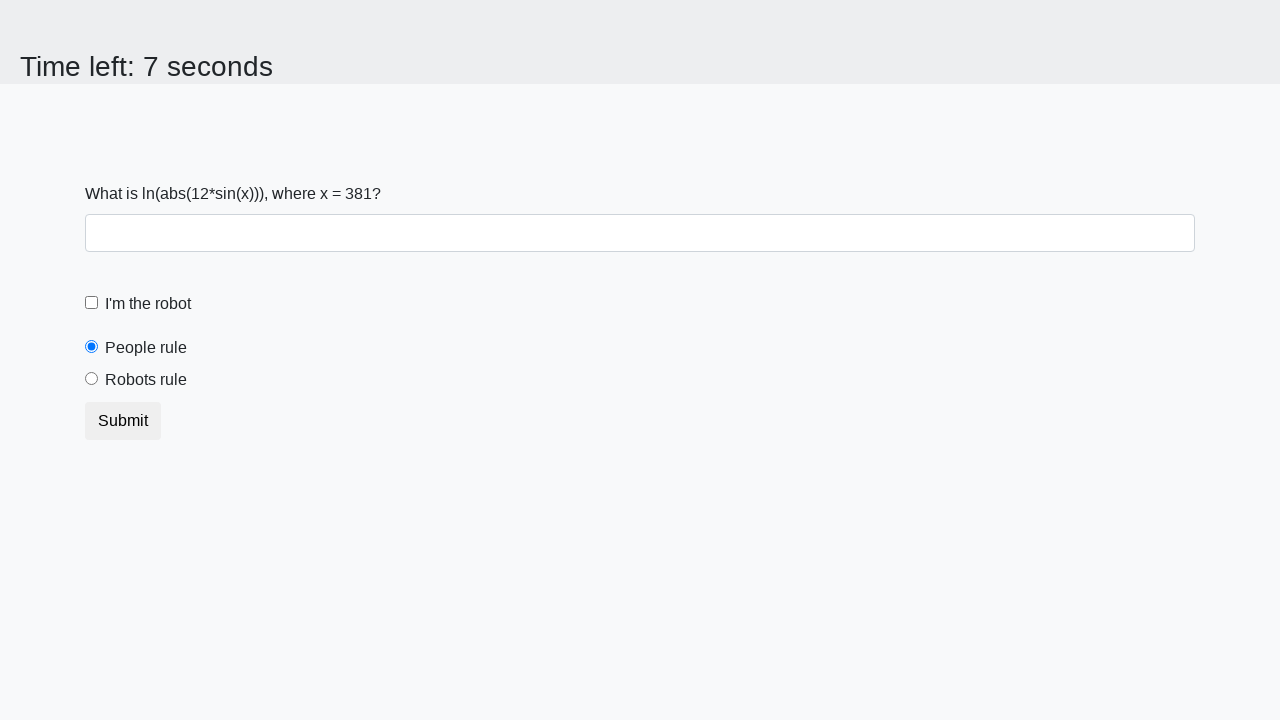